Tests marking a task as done by clicking on it and then filtering to show only done tasks

Starting URL: https://vvatom.github.io/to-do-list/

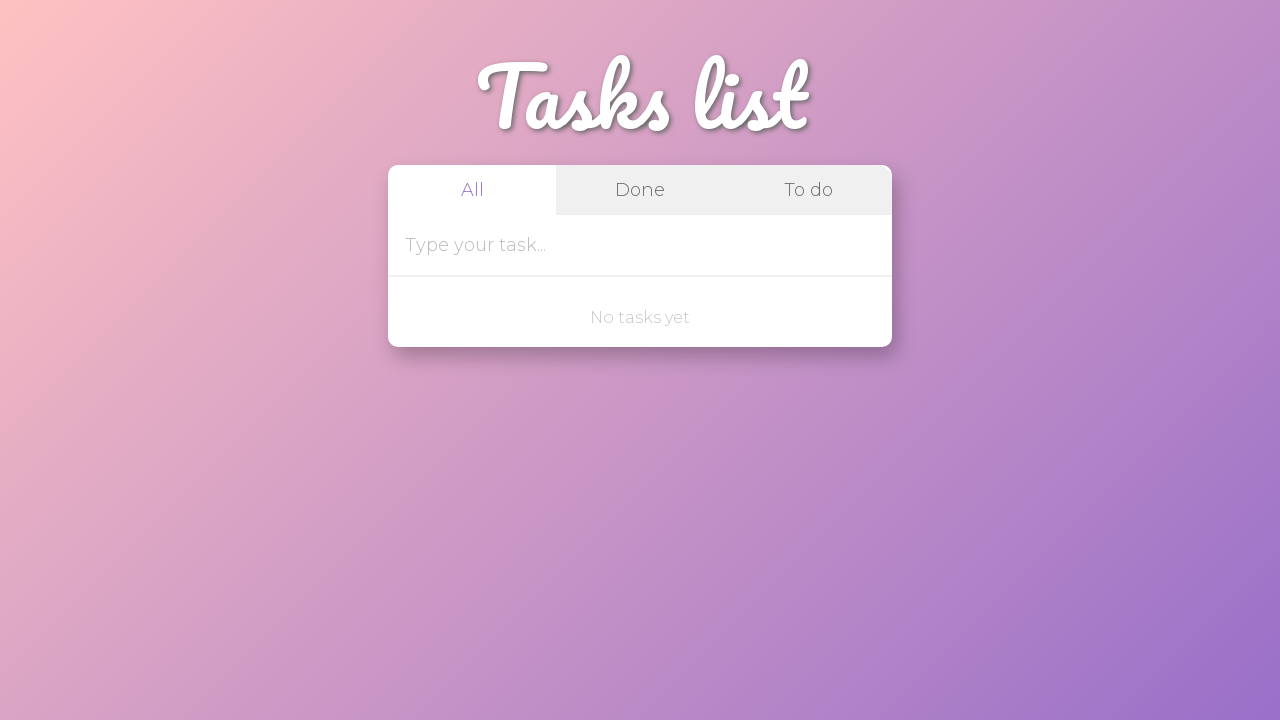

Clicked on task input field at (614, 245) on internal:attr=[placeholder="Type your task..."i]
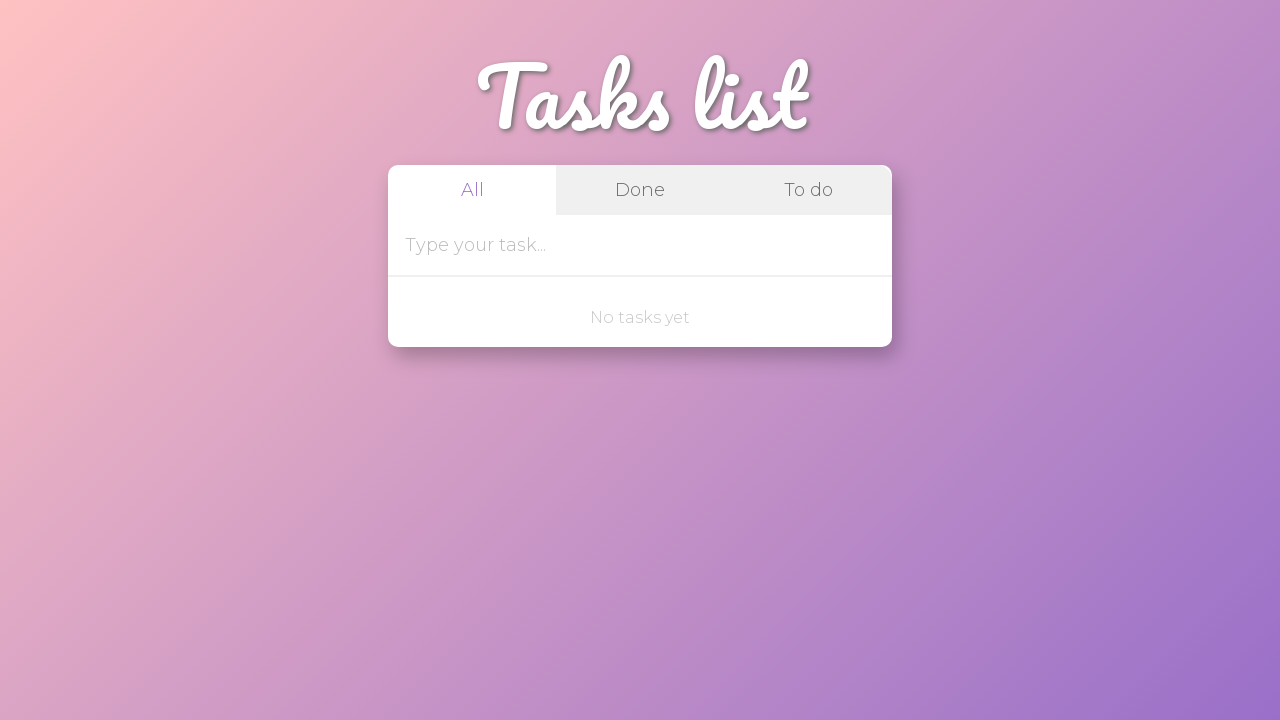

Filled task input with 'check test' on internal:attr=[placeholder="Type your task..."i]
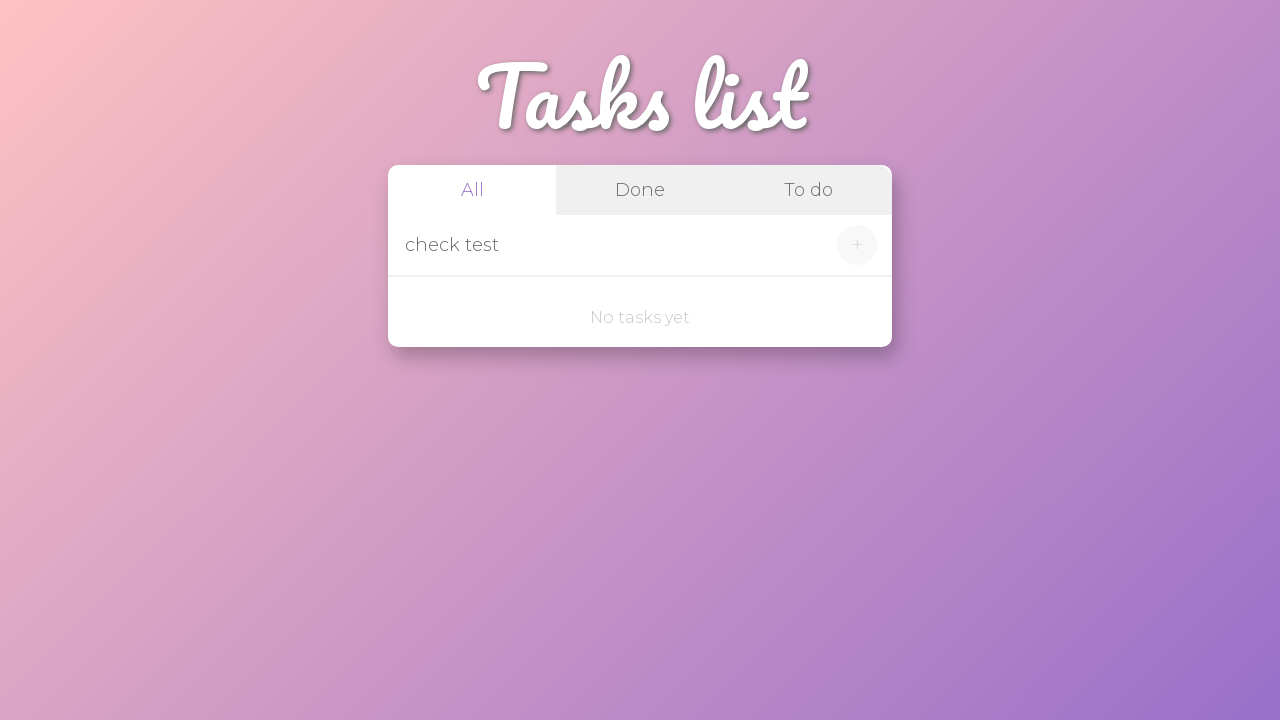

Clicked add button to create task at (857, 245) on internal:role=button[name="+"i]
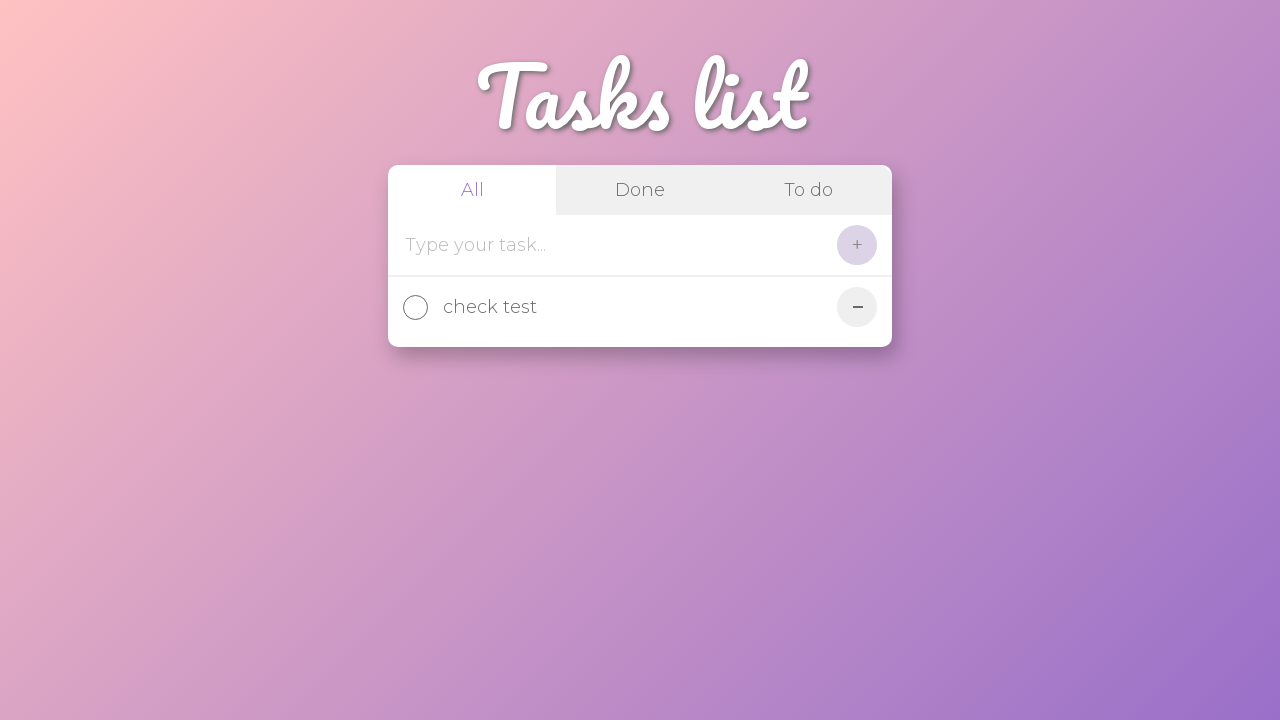

Clicked on 'check test' task to mark as done at (635, 307) on internal:text="check test"i
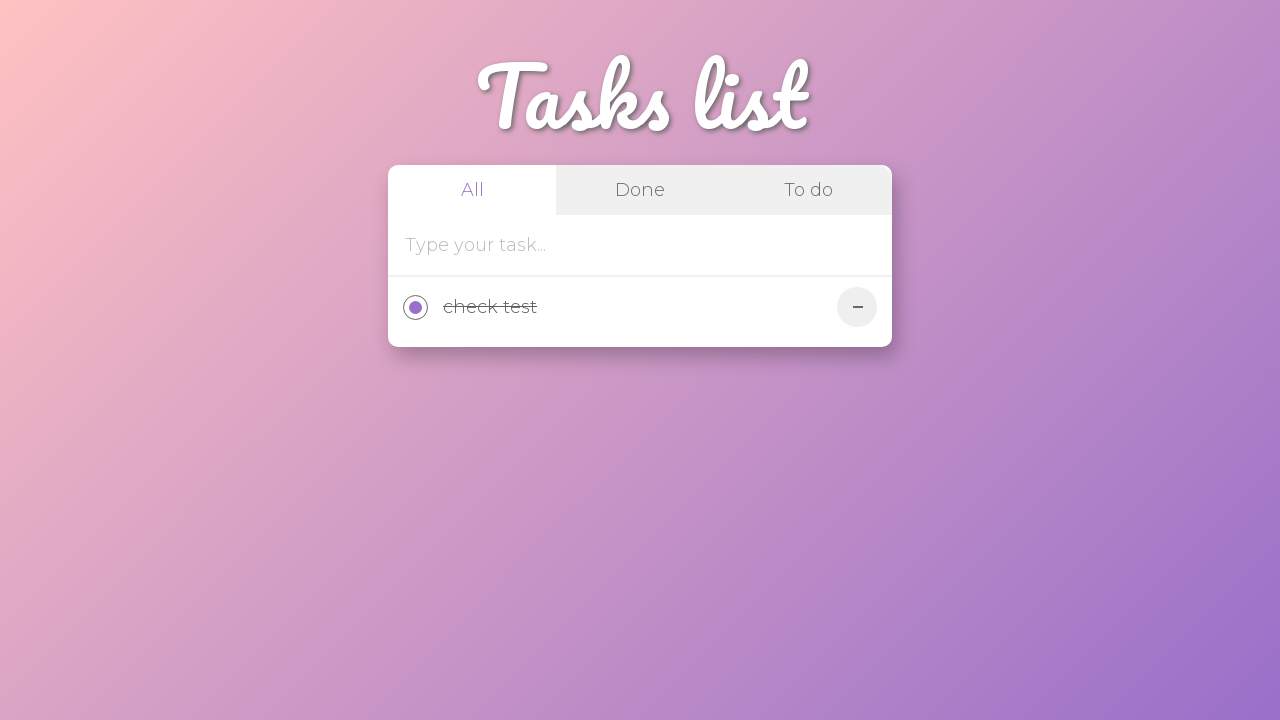

Clicked on Done filter at (640, 190) on internal:text="Done"i
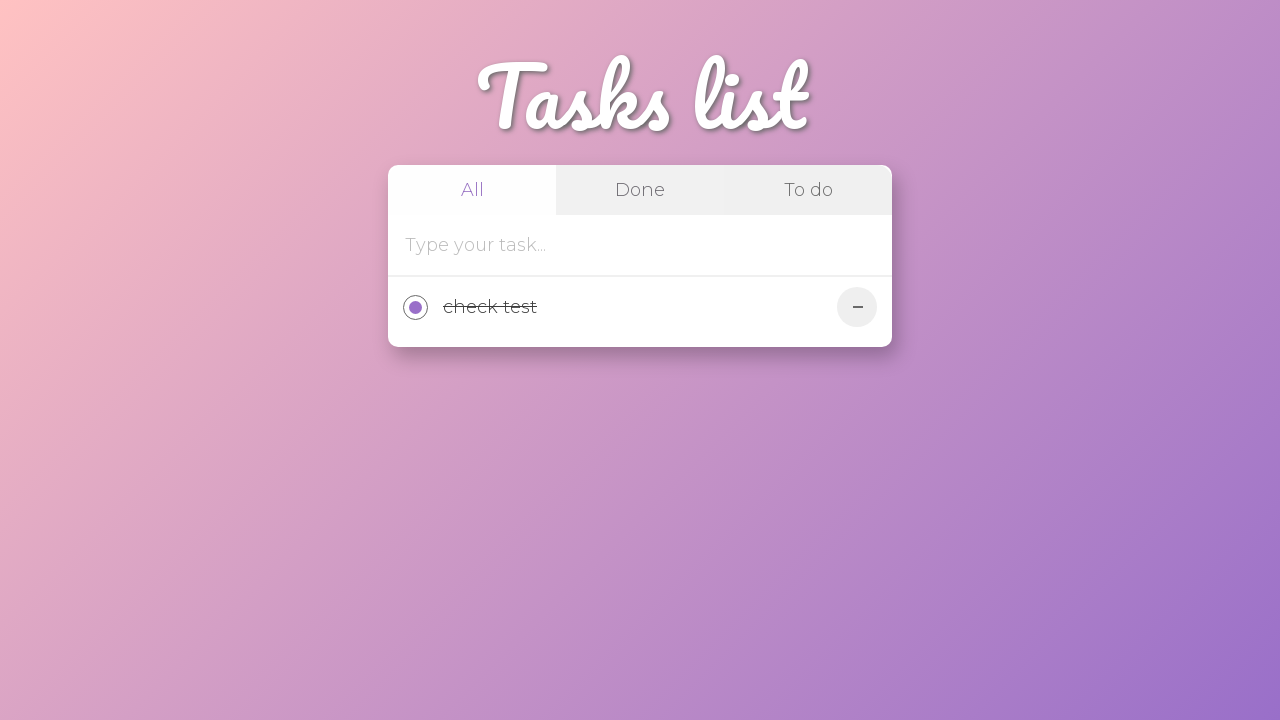

Verified task 'check test' is visible in Done filter
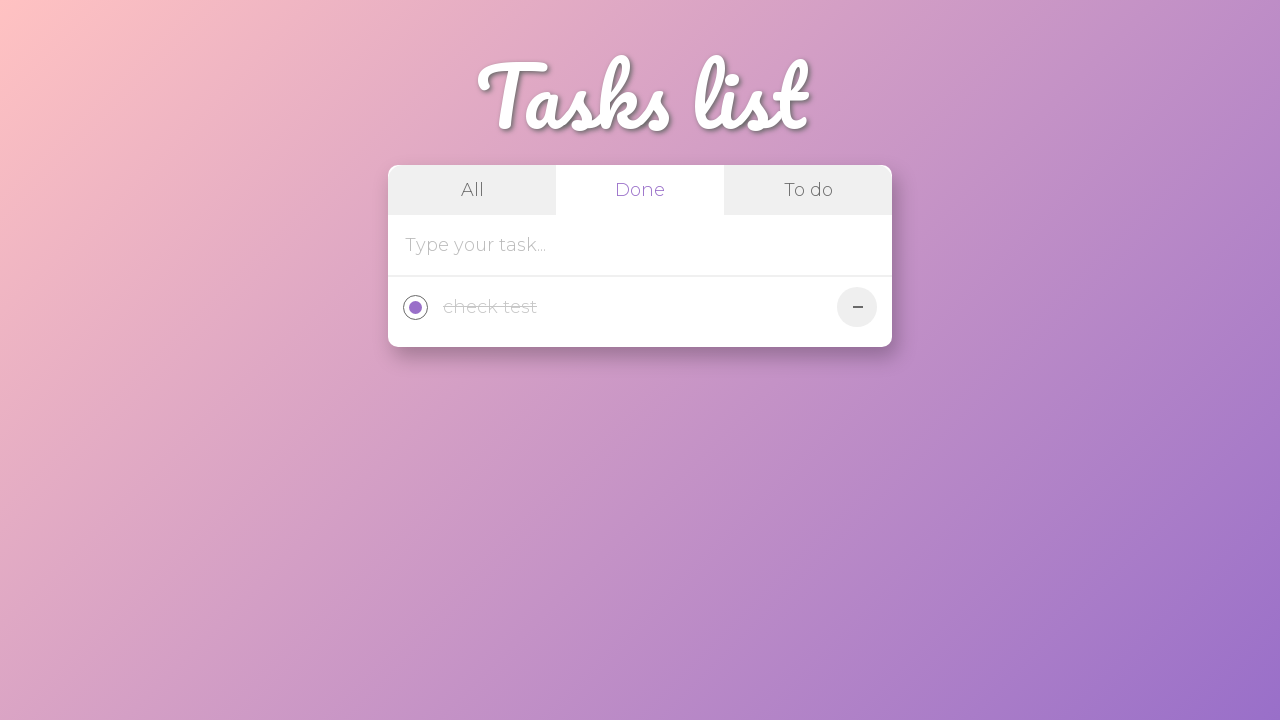

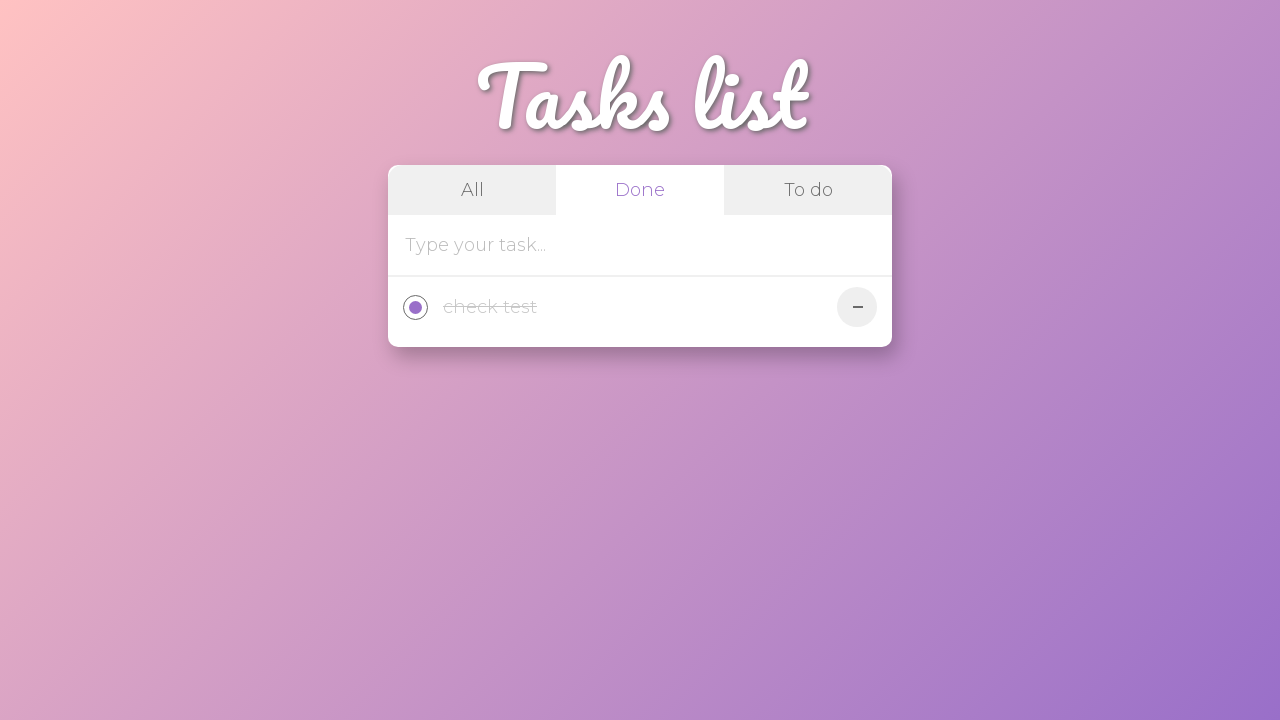